Tests confirm alert functionality by clicking a confirm button and dismissing the resulting browser alert dialog

Starting URL: https://demoqa.com/alerts

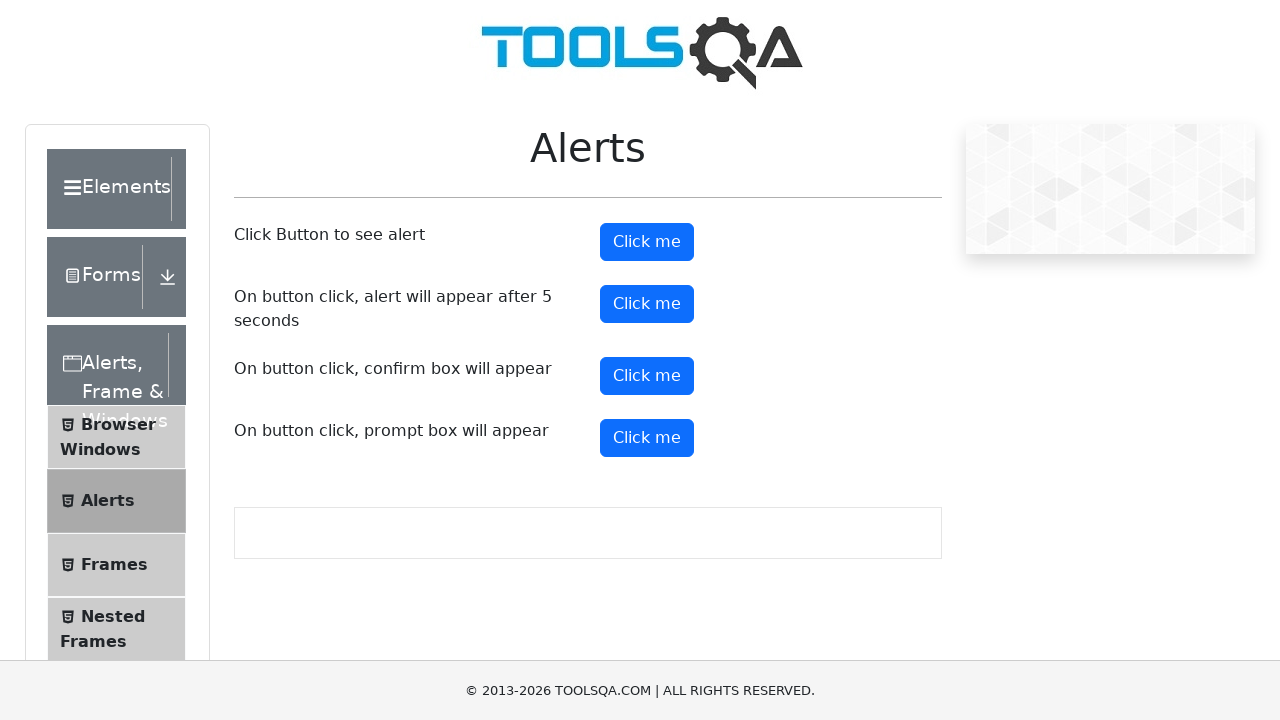

Clicked confirm button to trigger alert dialog at (647, 376) on button#confirmButton.btn.btn-primary
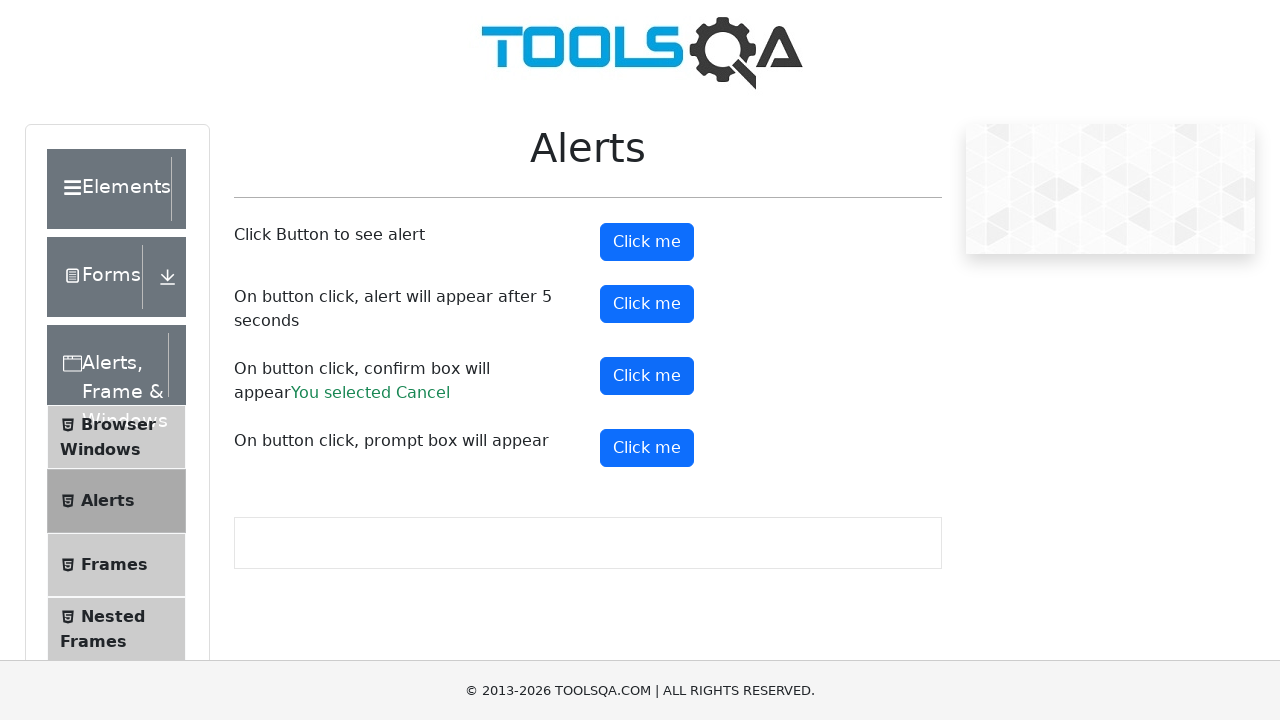

Set up dialog handler to dismiss alert
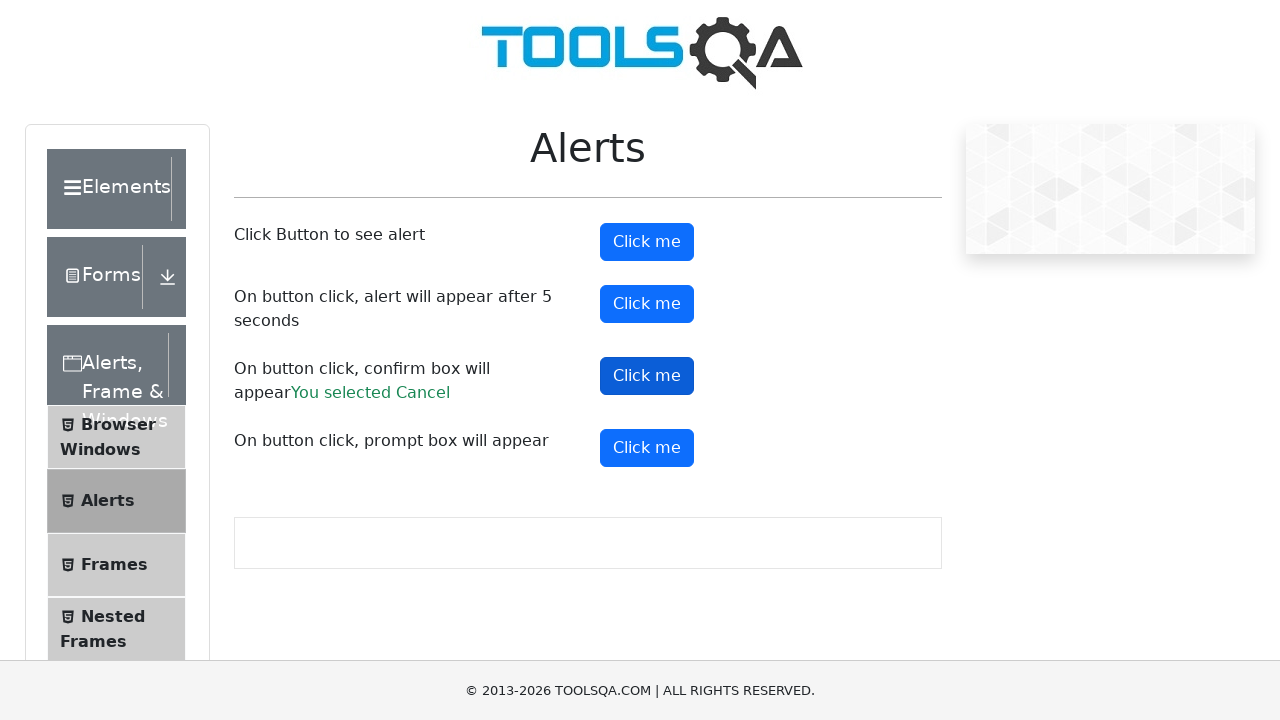

Clicked confirm button again to trigger and handle alert with dismiss action at (647, 376) on button#confirmButton
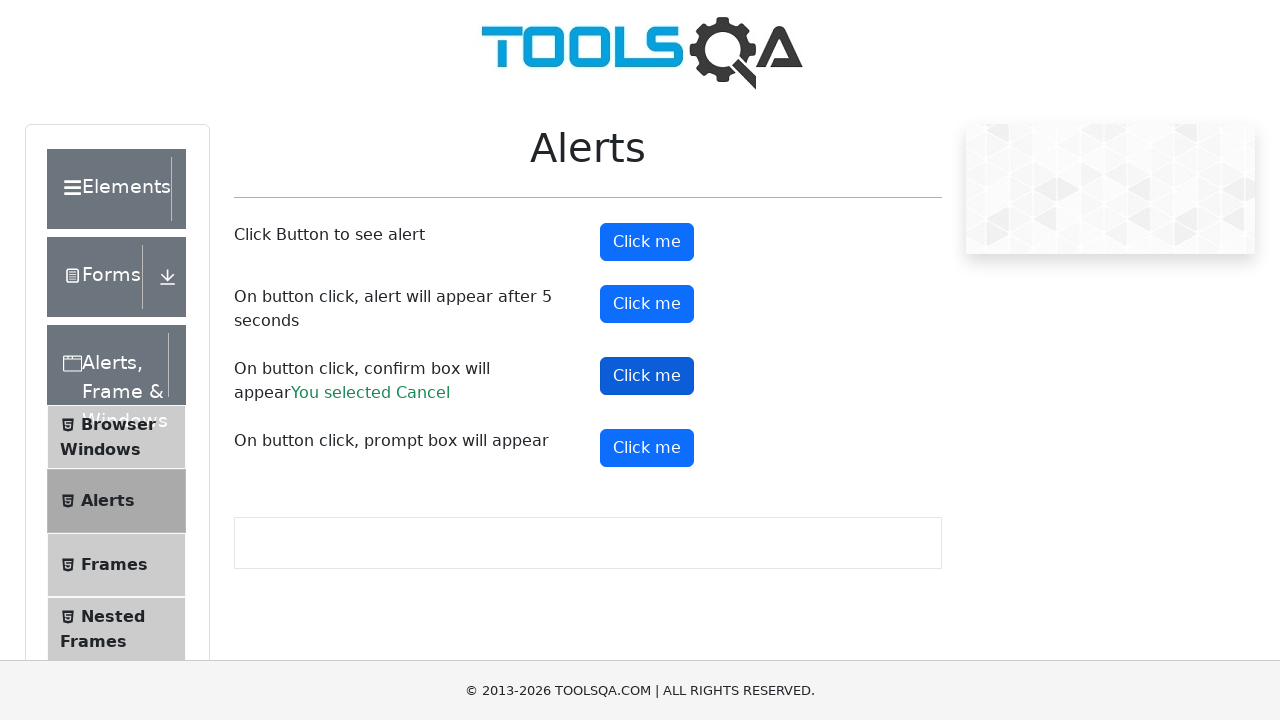

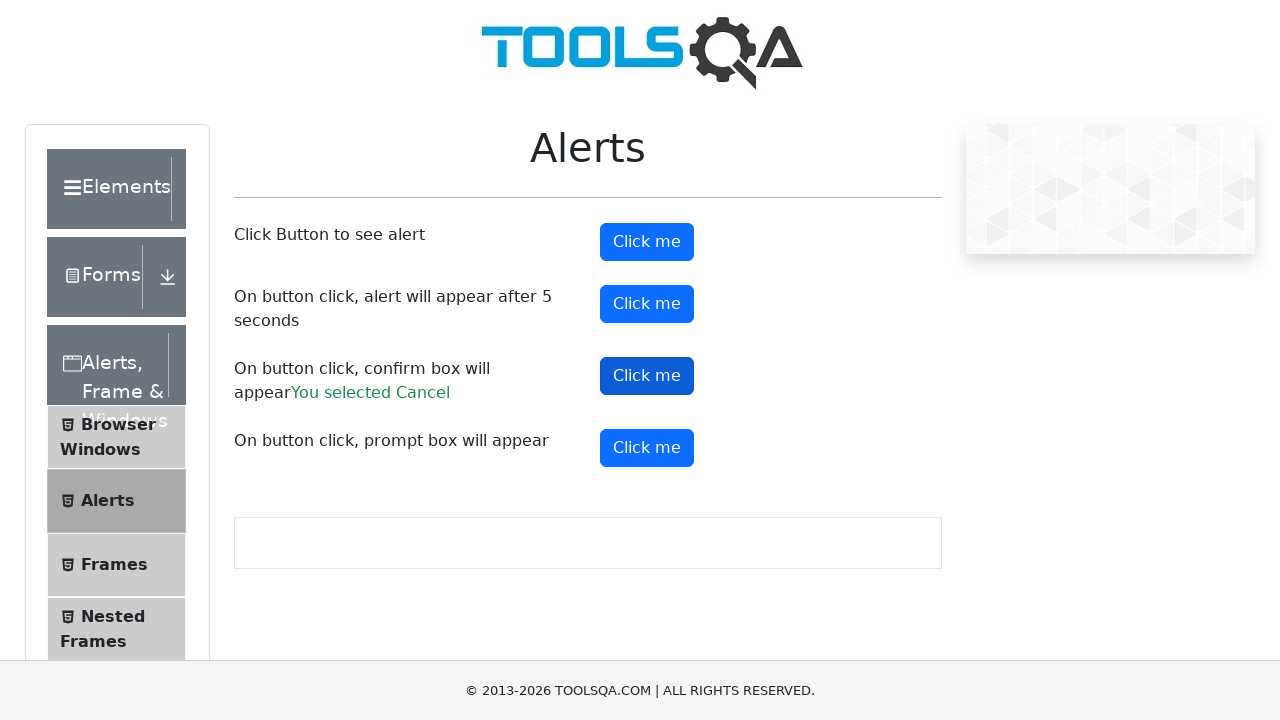